Tests navigation to the Text Box page by clicking on the Elements card and then the Text Box menu item

Starting URL: https://demoqa.com

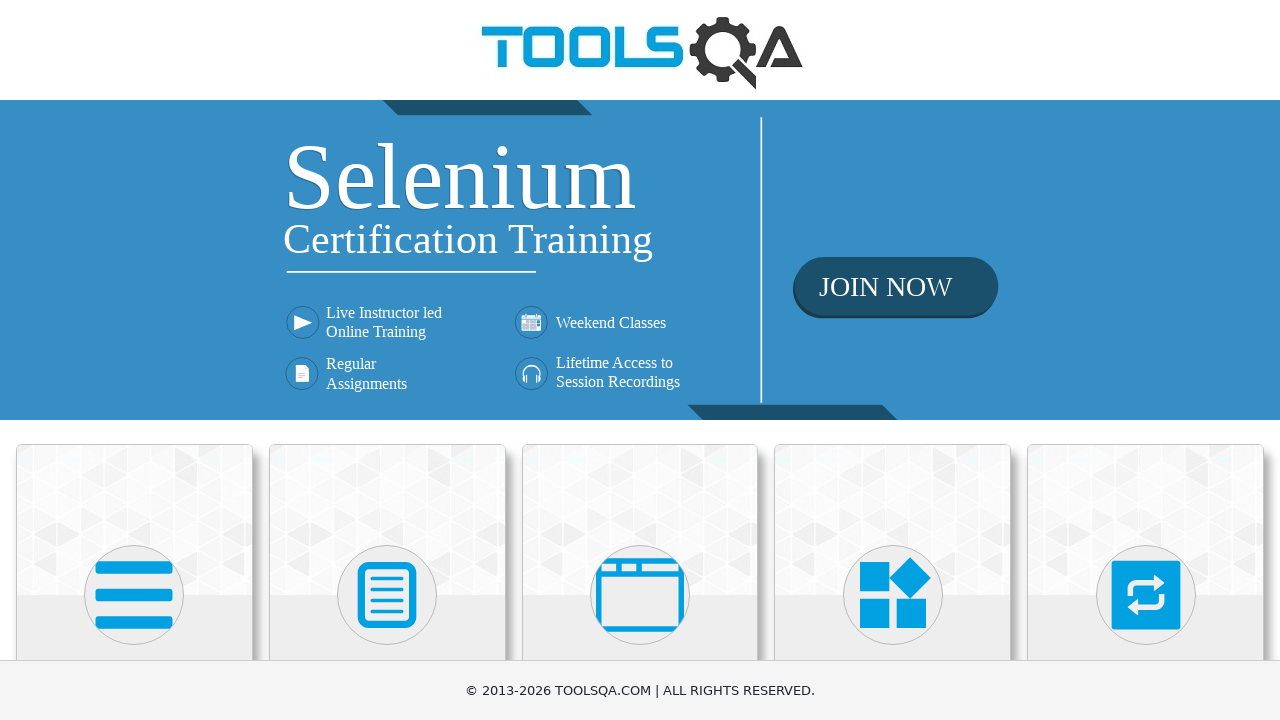

Clicked on Elements card on home page at (134, 360) on div.card-body h5:has-text('Elements')
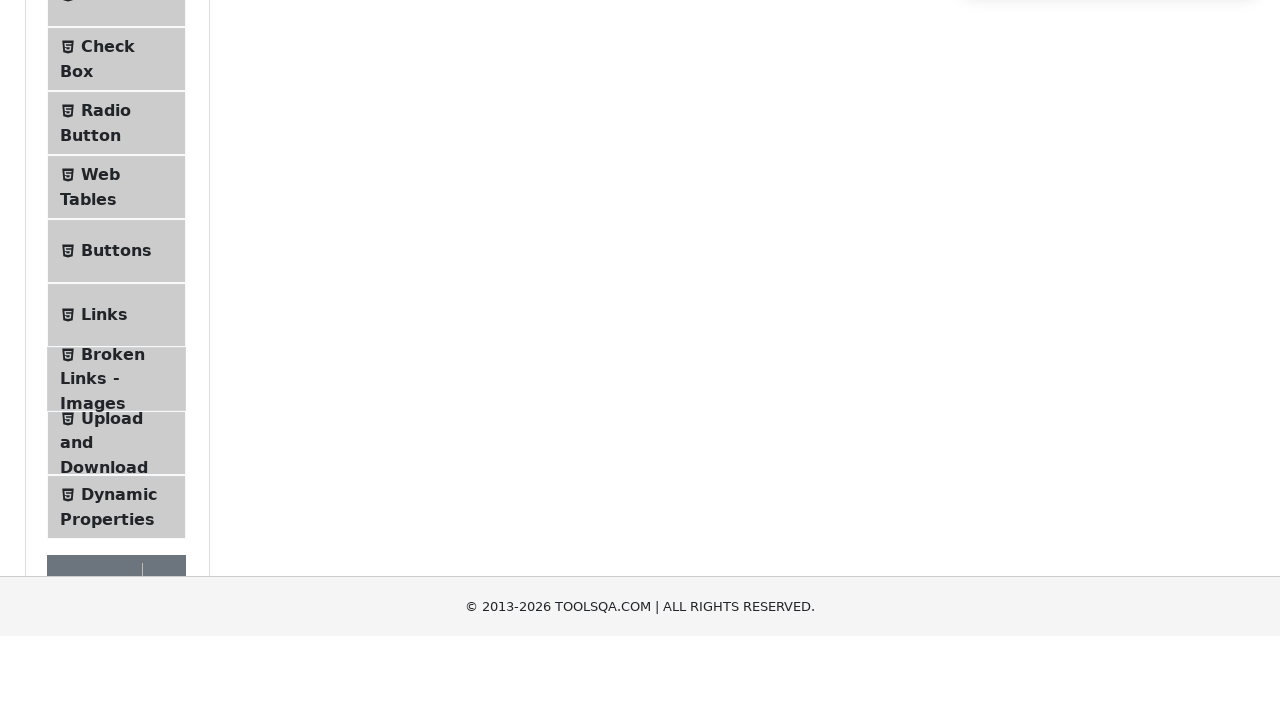

Clicked on Text Box menu item in left sidebar at (119, 261) on span.text:has-text('Text Box')
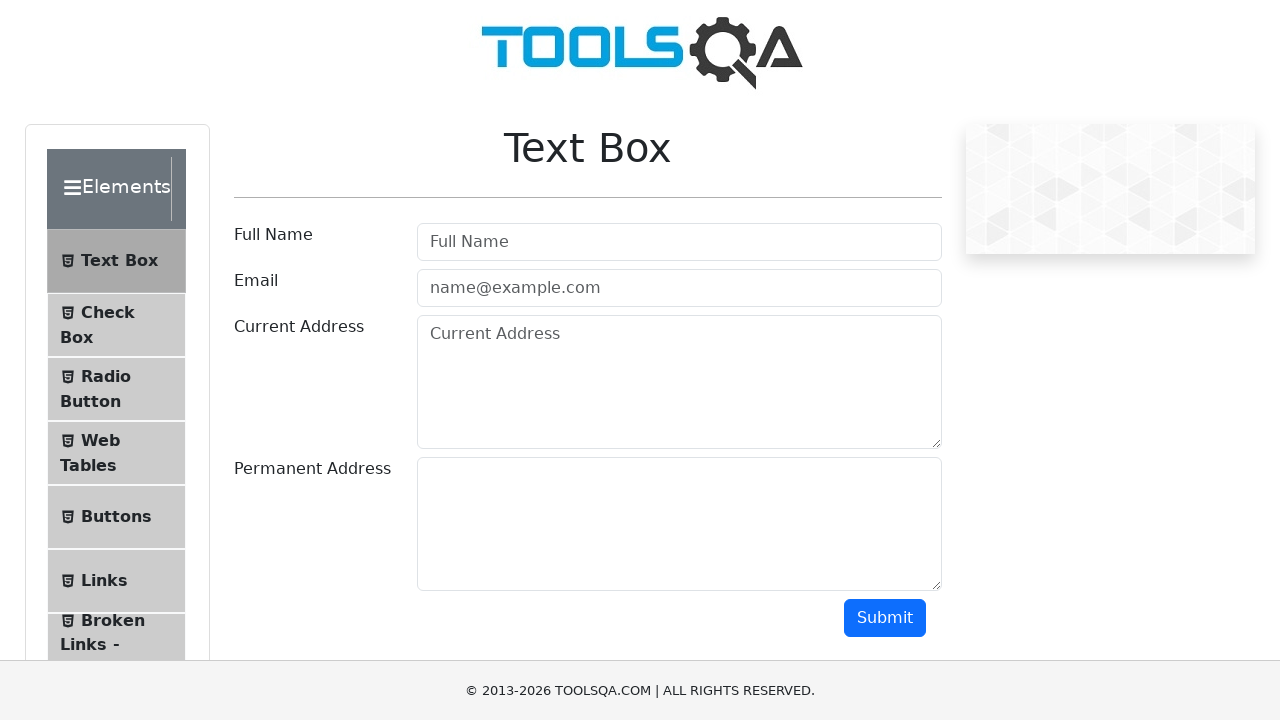

Verified navigation to Text Box page - heading found
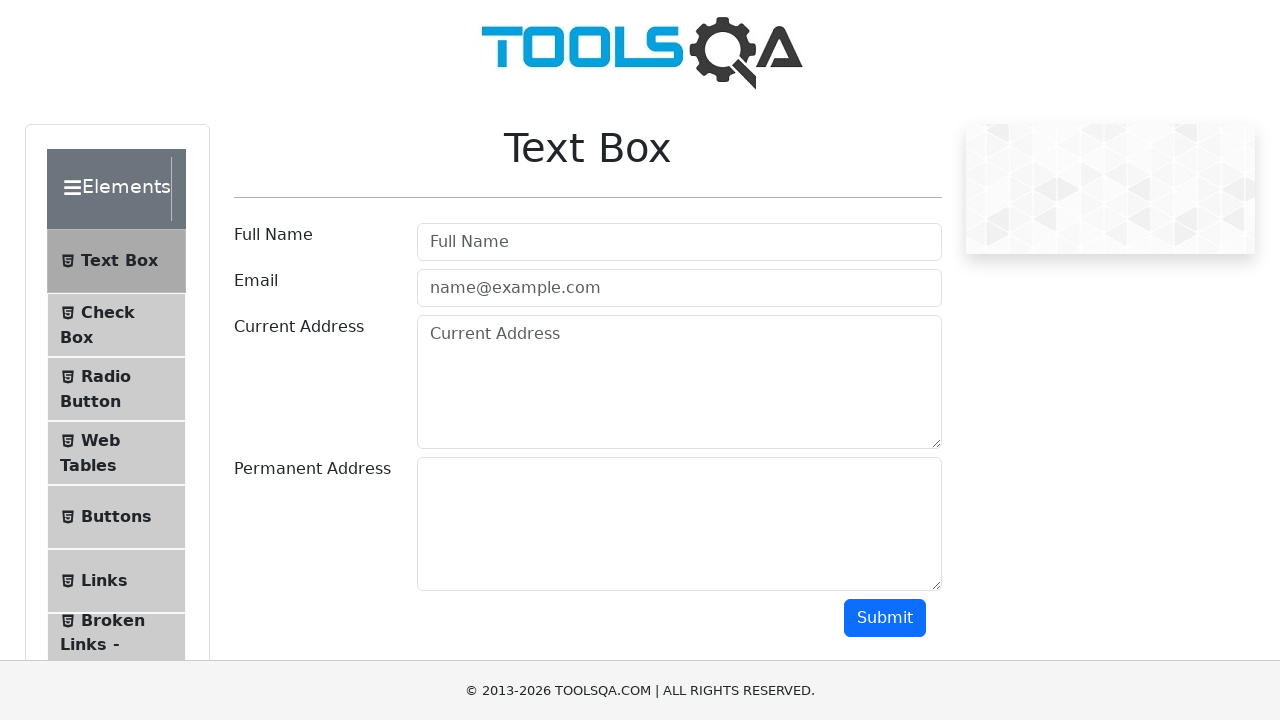

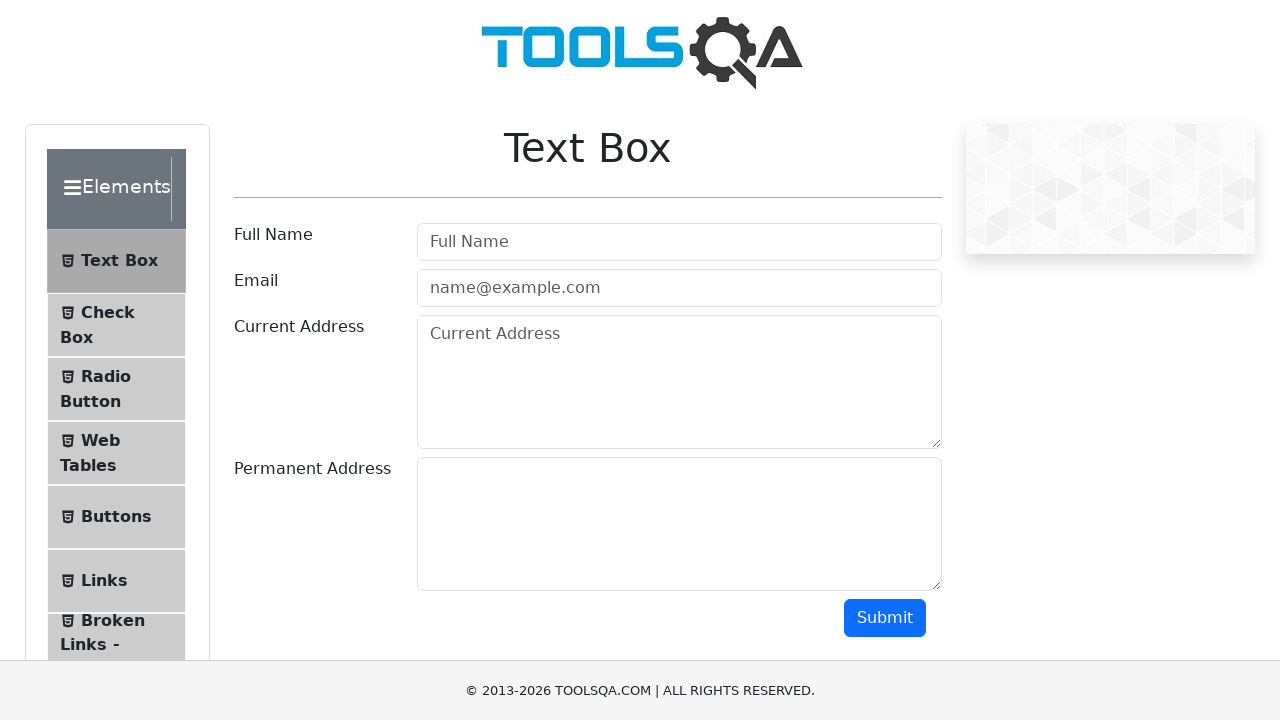